Tests the shopping cart functionality by navigating to the shop, adding a Funny Cow (quantity 2) and Fluffy Bunny (quantity 1) to the cart, then validating the items appear correctly in the cart.

Starting URL: https://jupiter.cloud.planittesting.com

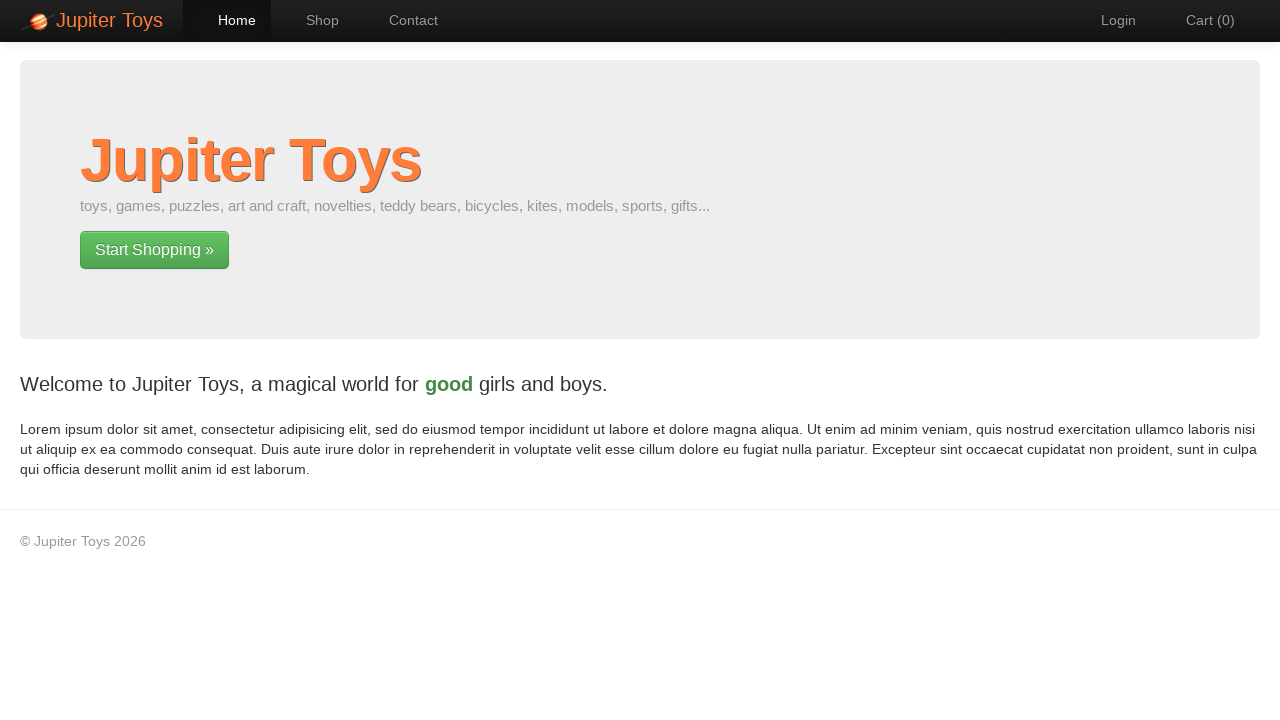

Clicked Shop link to navigate to shop page at (312, 20) on a:has-text('Shop')
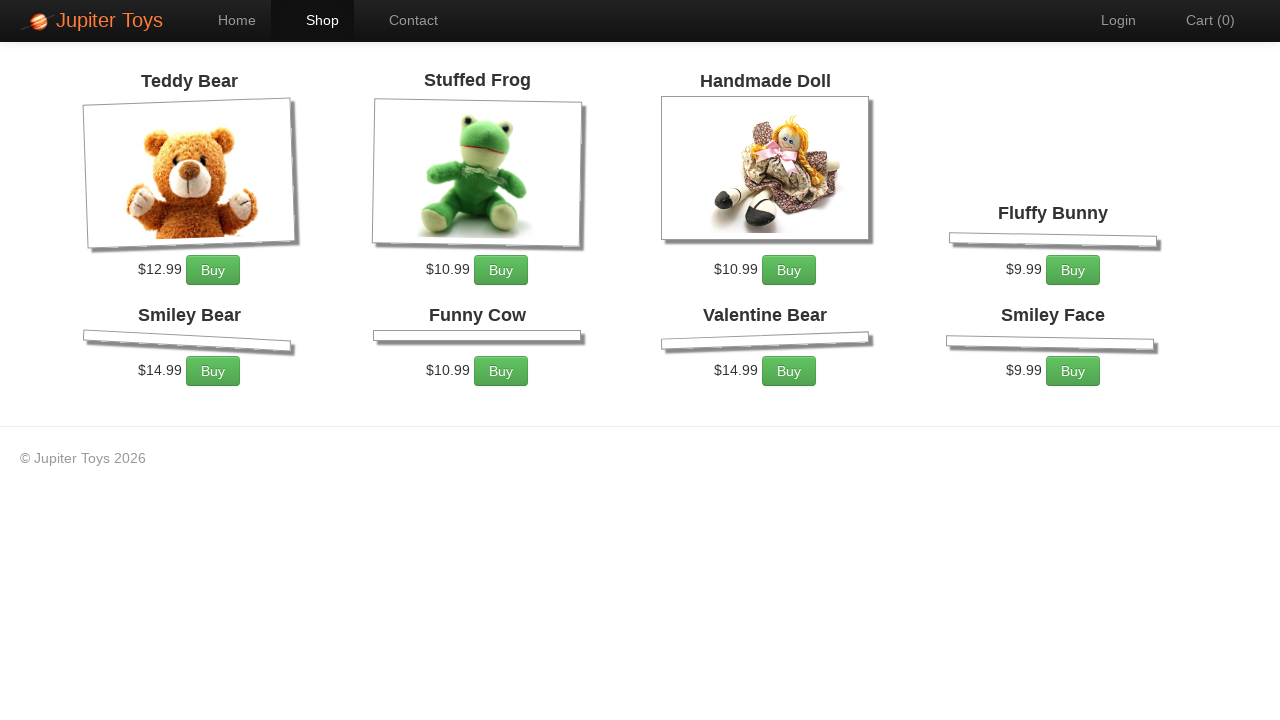

Shop page loaded and products are visible
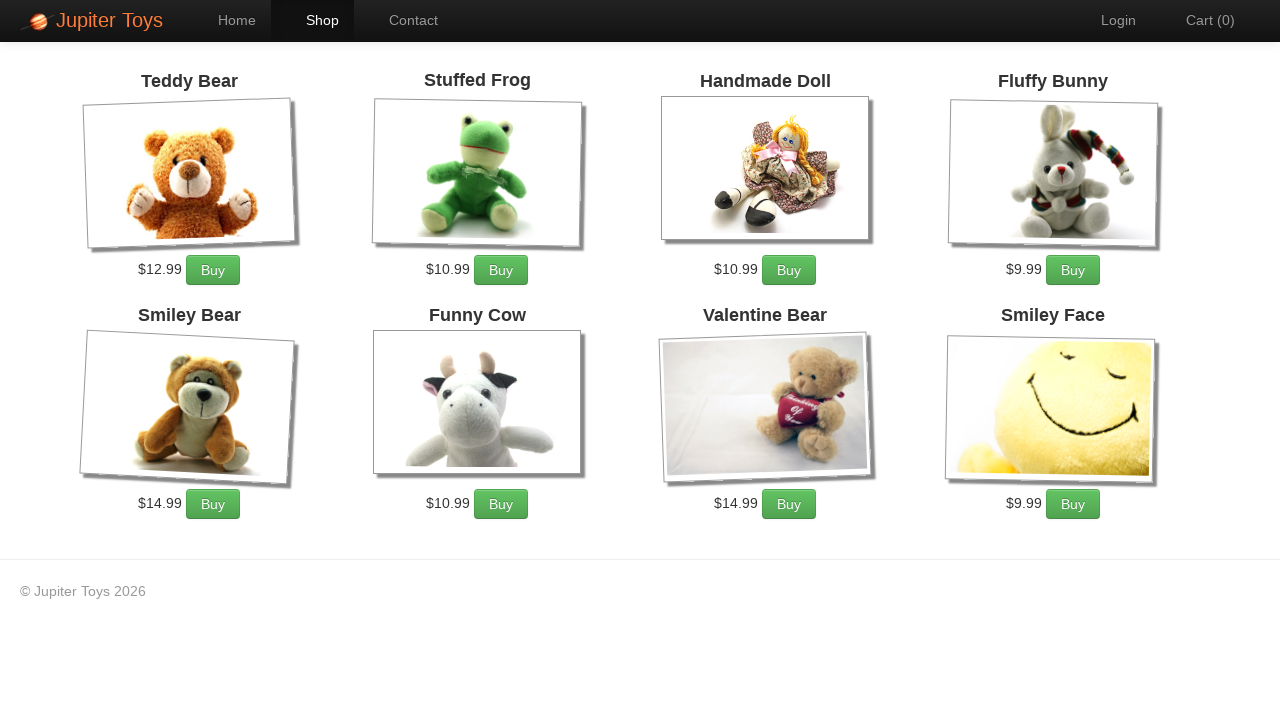

Added first Funny Cow to cart at (501, 504) on li:has-text('Funny Cow') >> a:has-text('Buy')
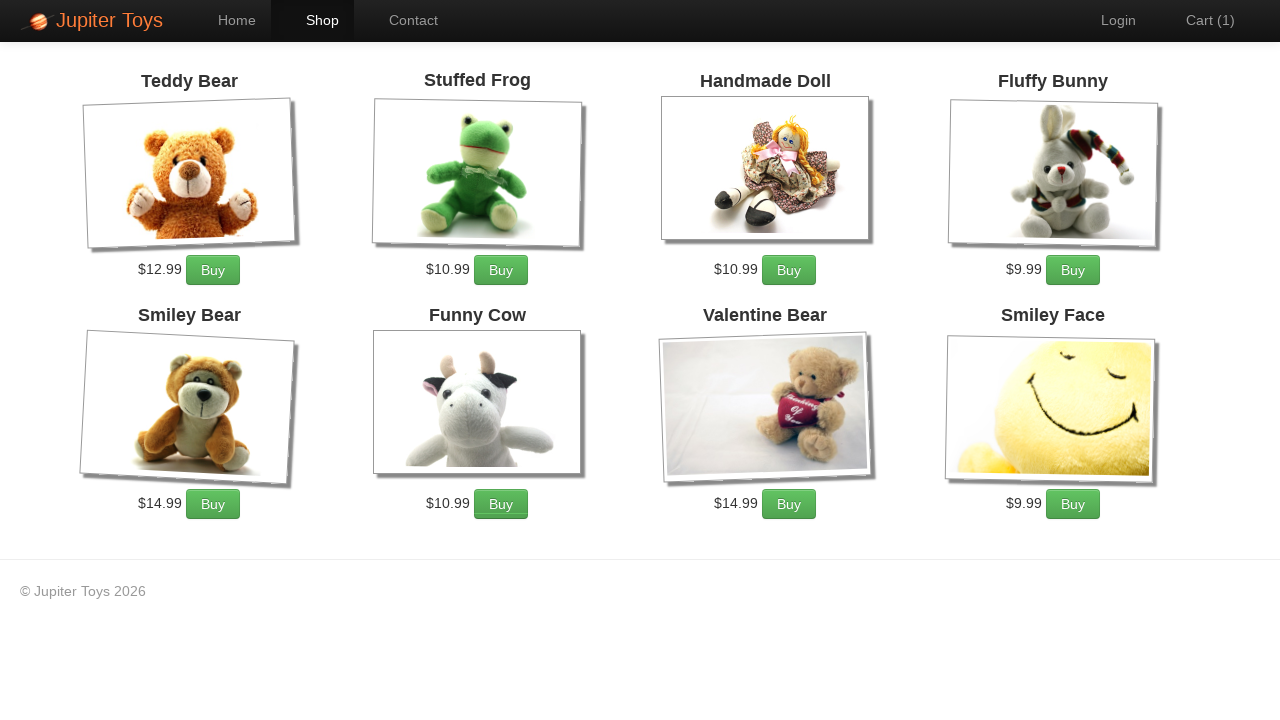

Added second Funny Cow to cart at (501, 504) on li:has-text('Funny Cow') >> a:has-text('Buy')
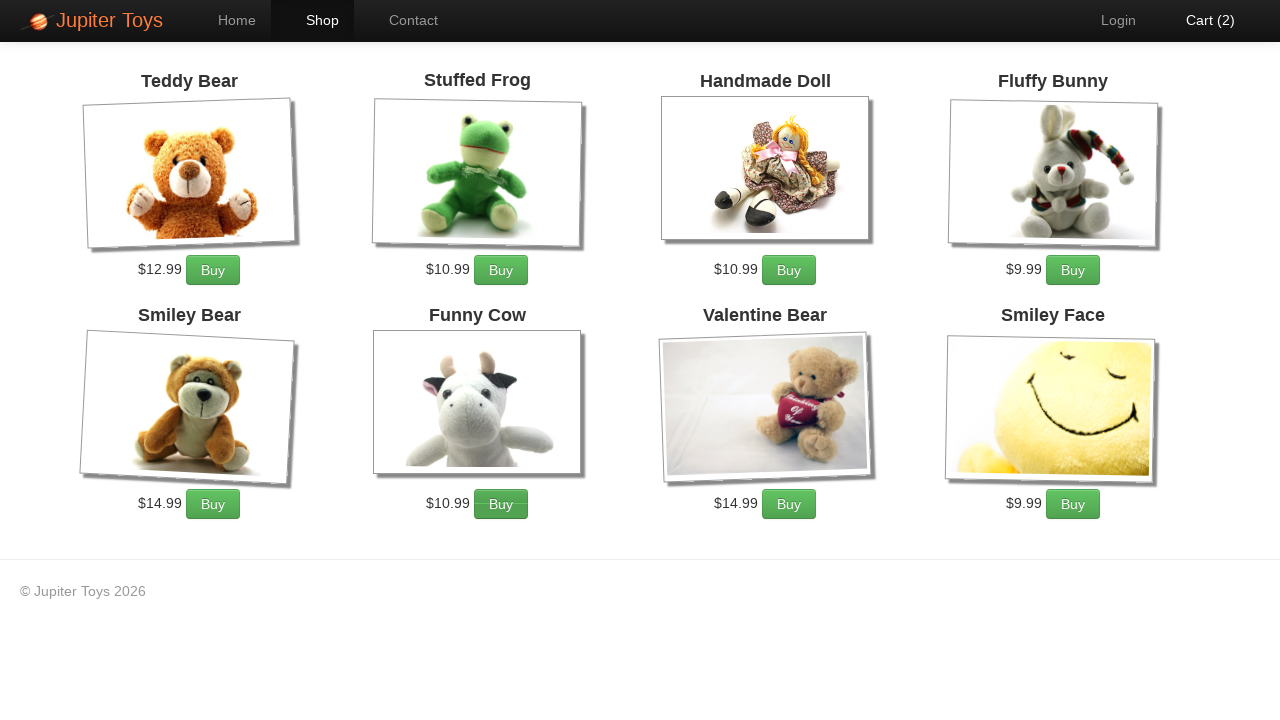

Added Fluffy Bunny to cart at (1073, 270) on li:has-text('Fluffy Bunny') >> a:has-text('Buy')
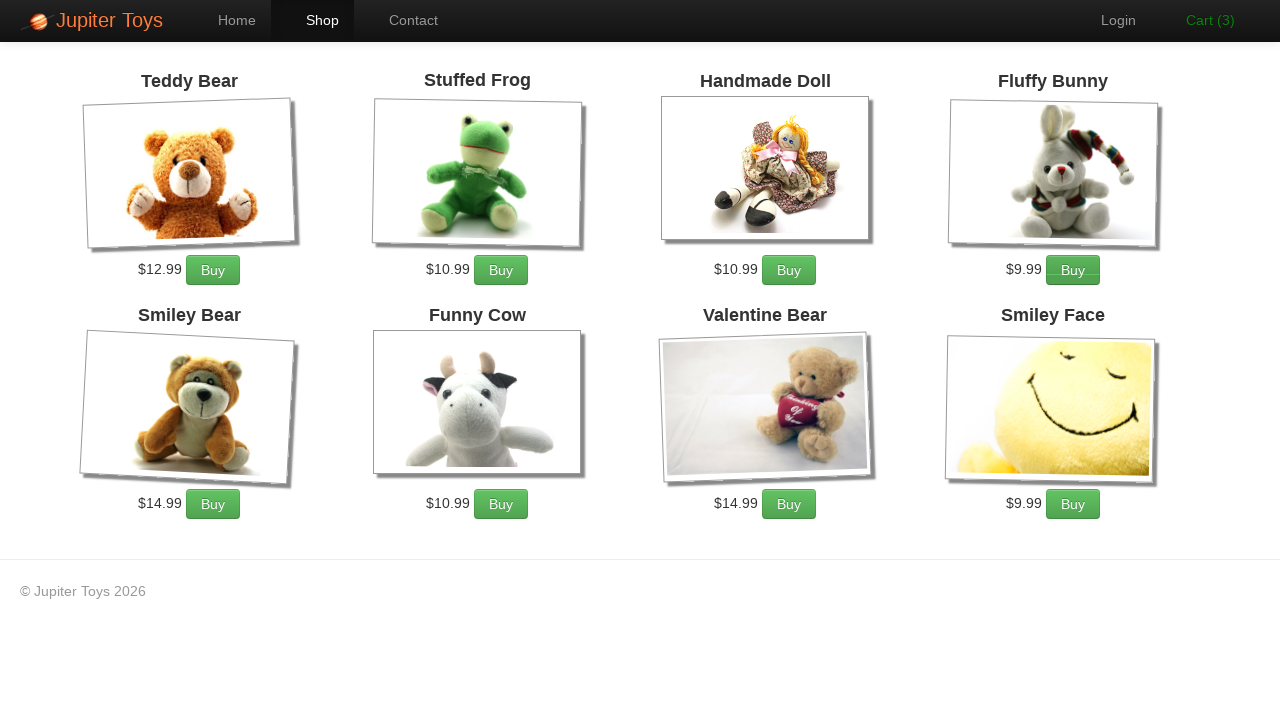

Clicked Cart link to view cart contents at (1200, 20) on a:has-text('Cart')
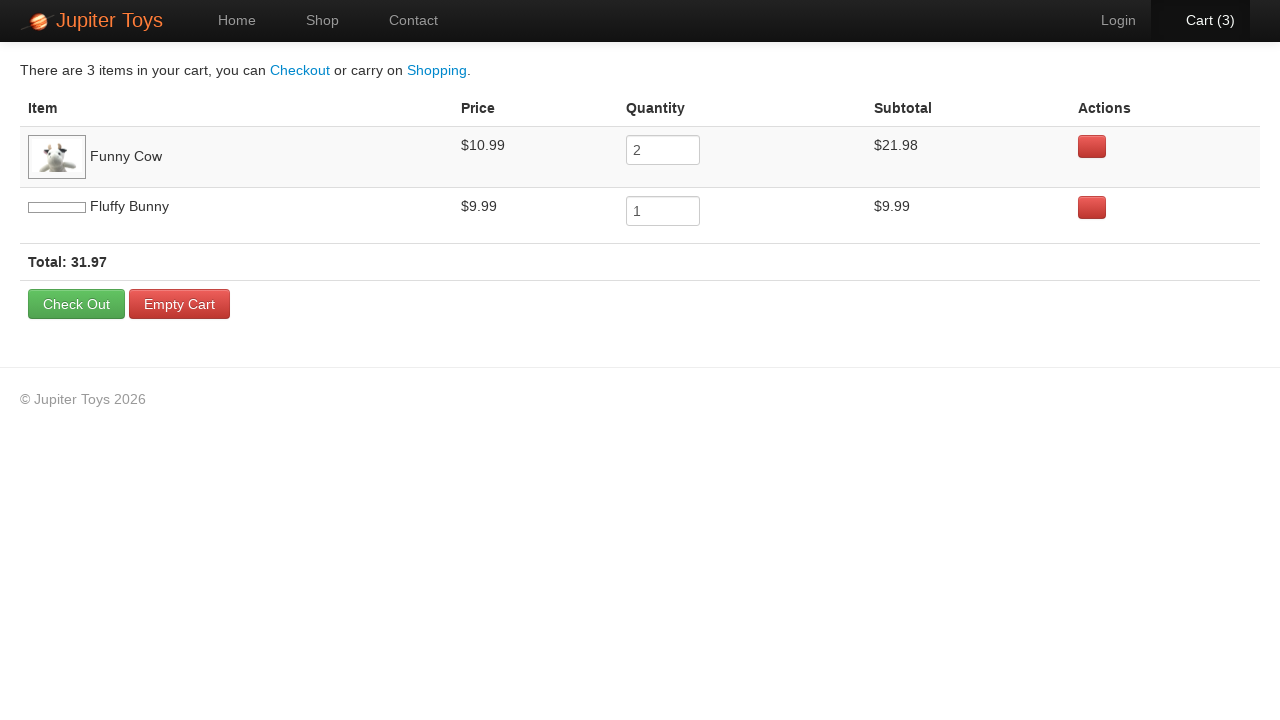

Cart page loaded with cart items table
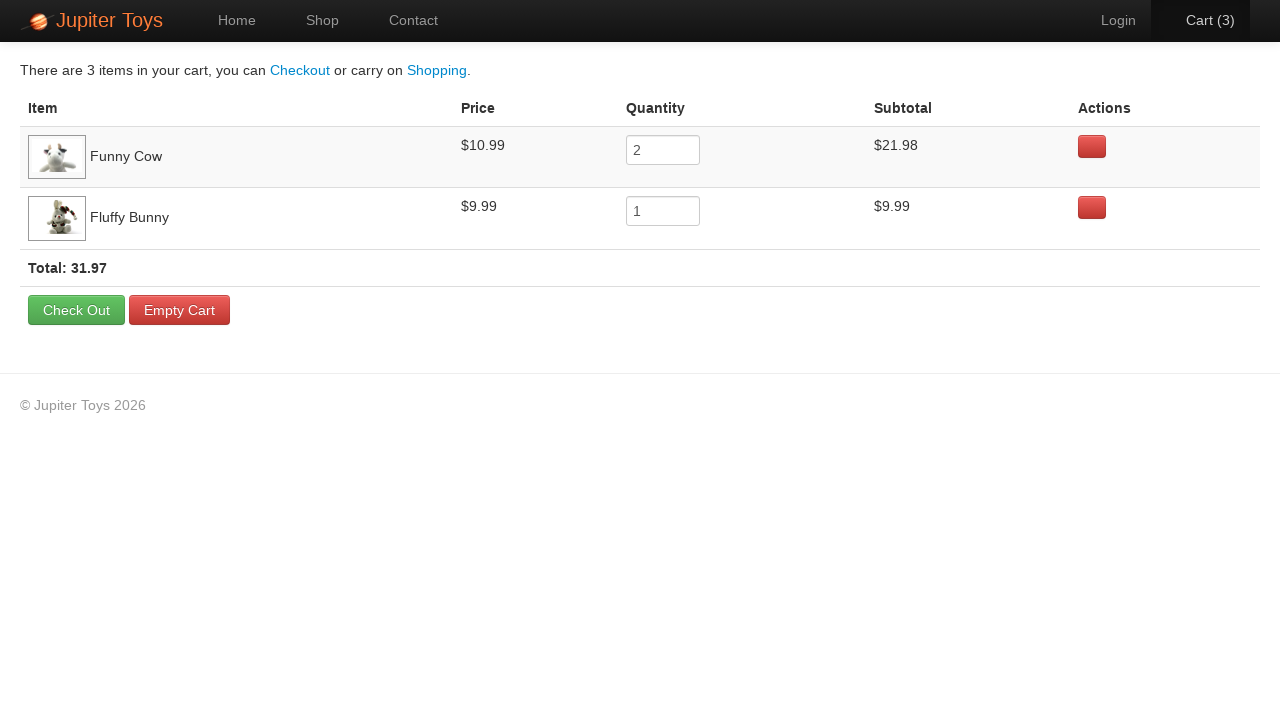

Verified Funny Cow item is present in cart
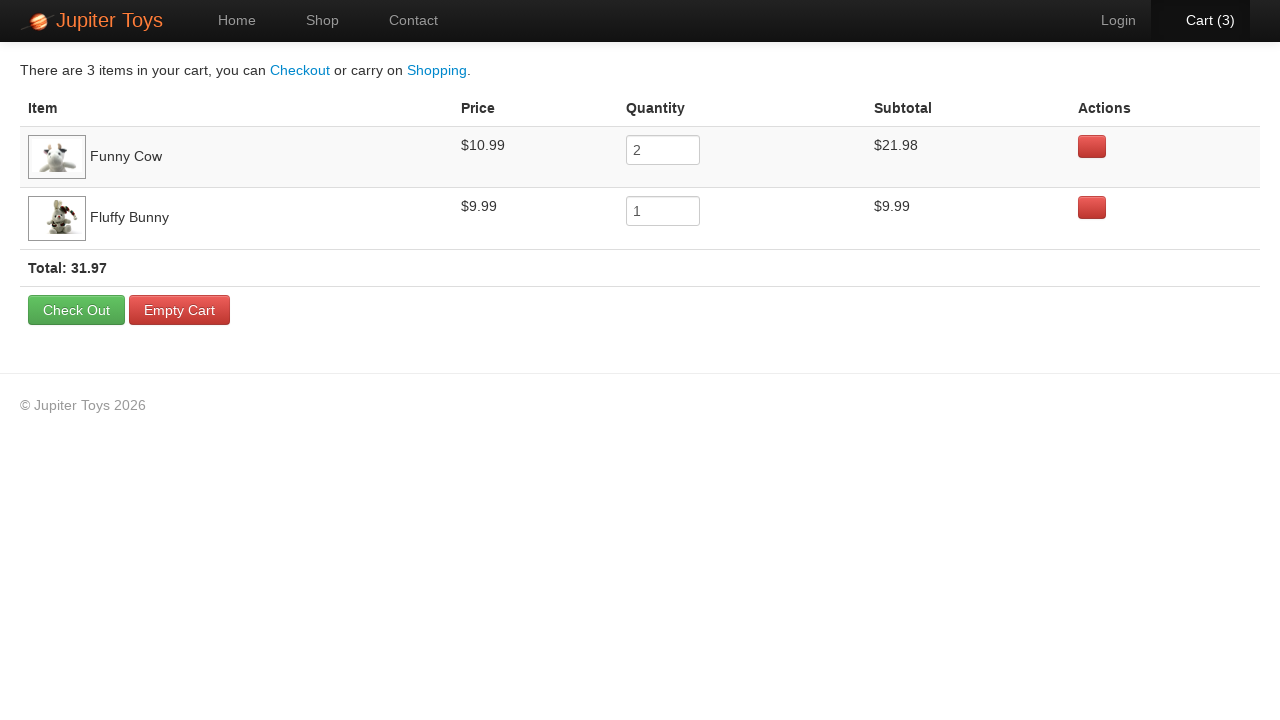

Located Funny Cow quantity input field
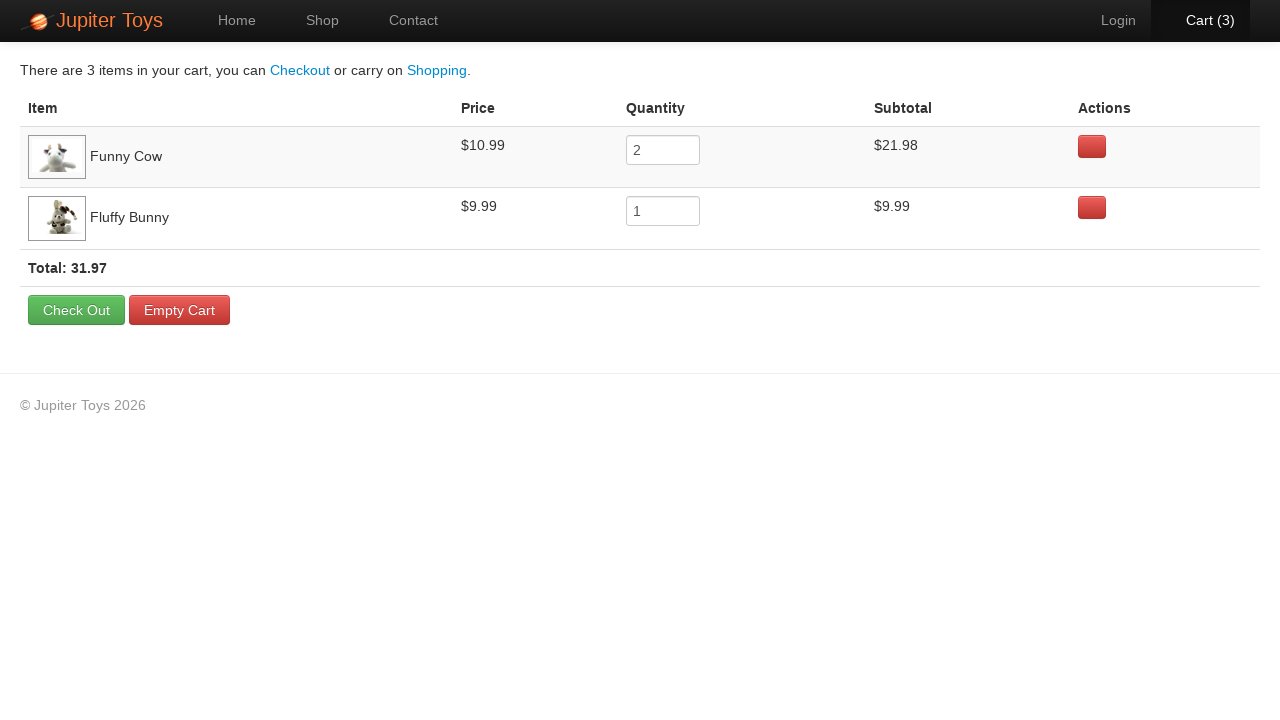

Verified Fluffy Bunny item is present in cart
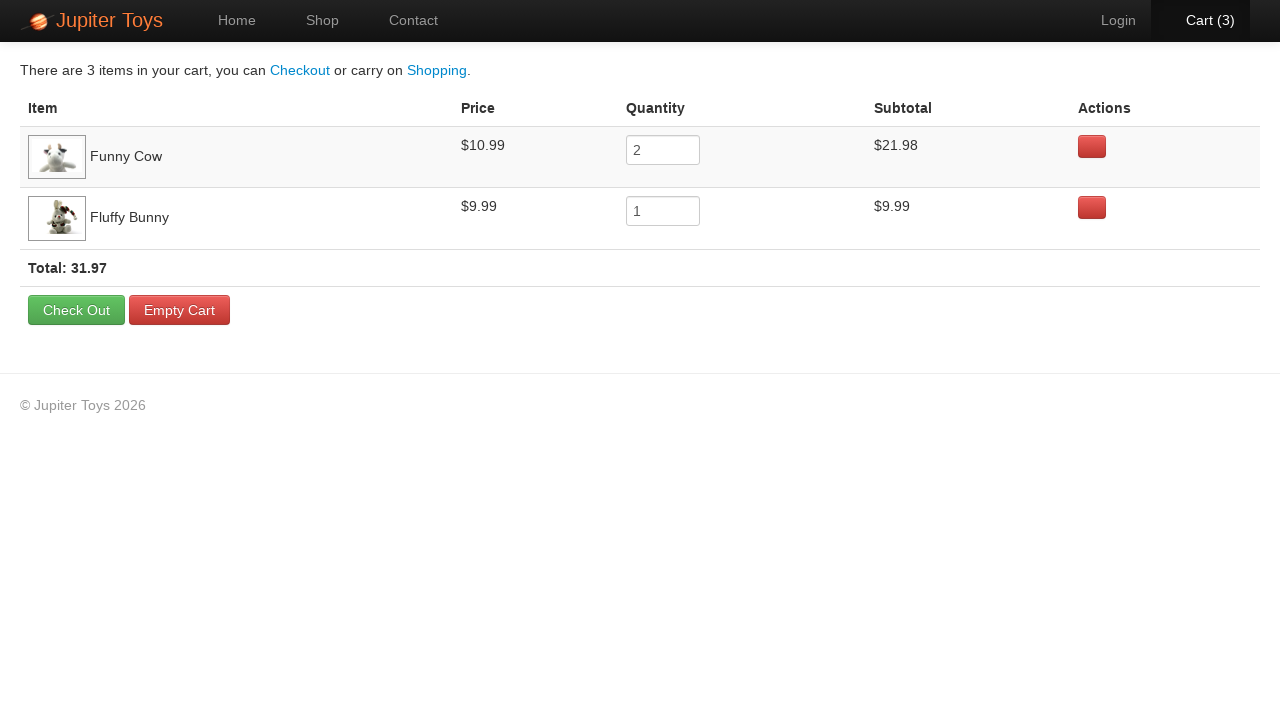

Located Fluffy Bunny quantity input field
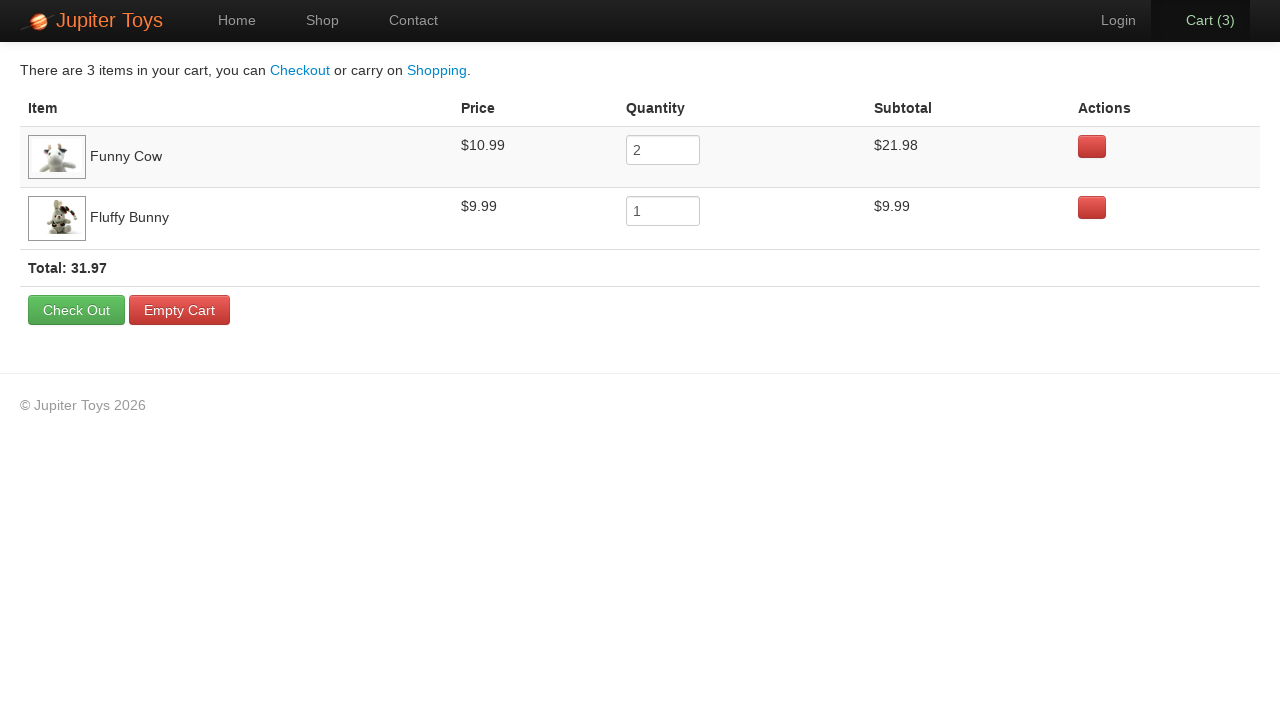

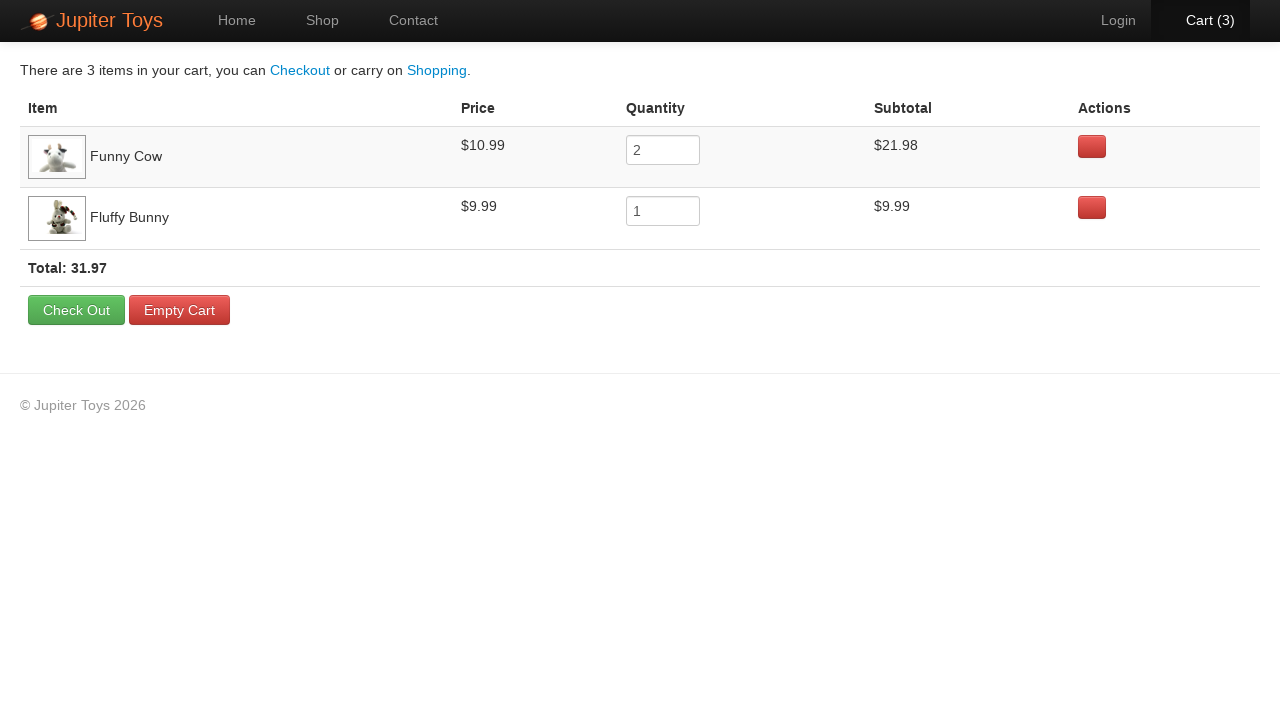